Tests handling stale element exceptions by clicking checkbox, submitting form, and repeating the action

Starting URL: https://www.qa-practice.com/elements/checkbox/single_checkbox

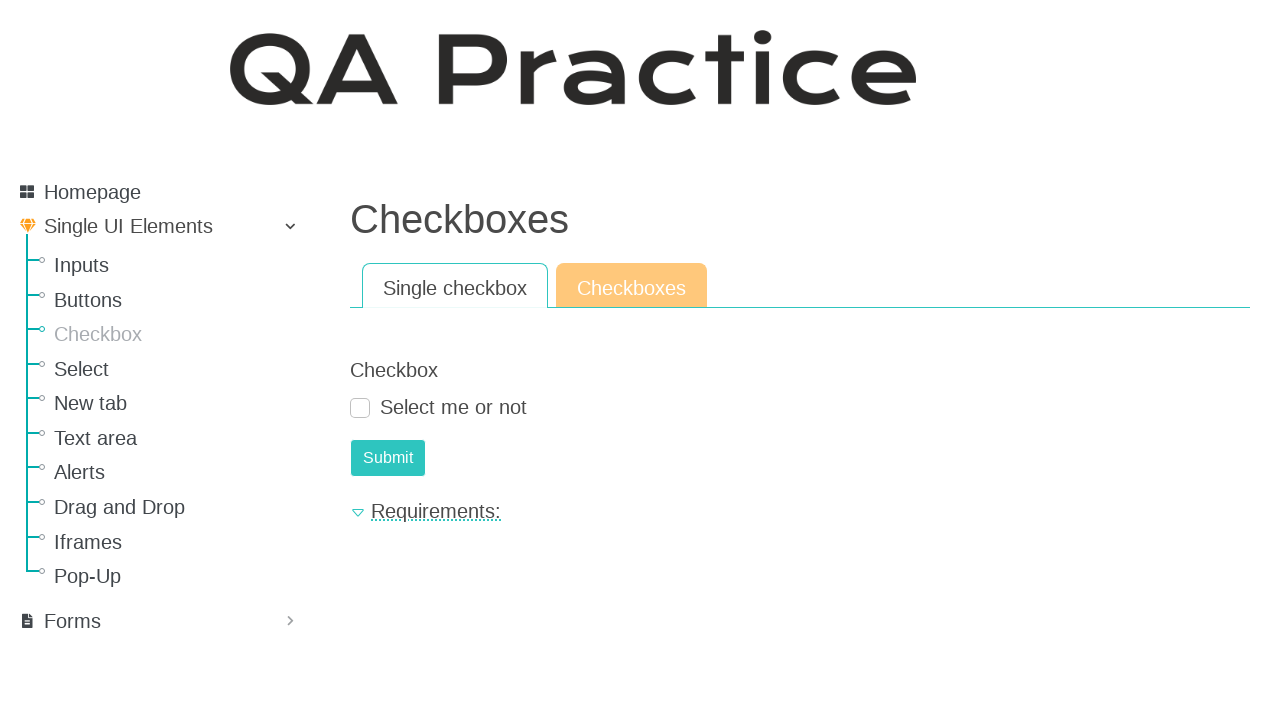

Clicked the checkbox element at (360, 408) on #id_checkbox_0
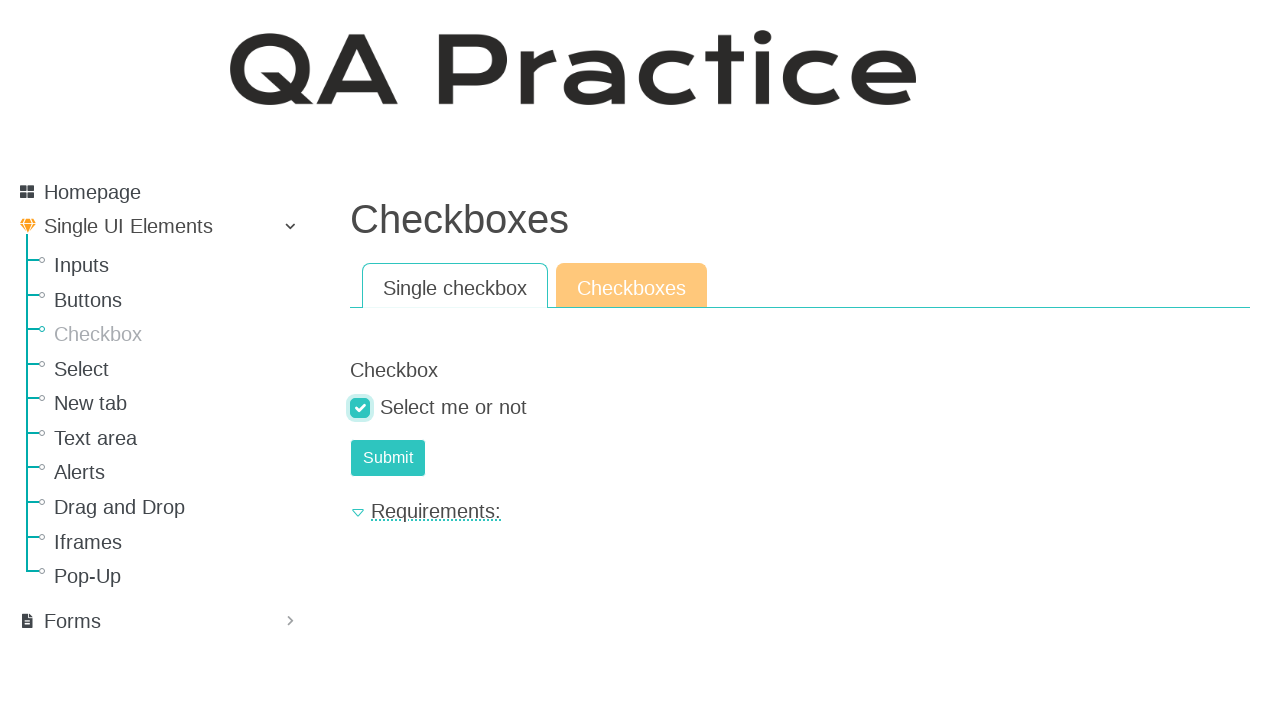

Clicked the submit button at (388, 458) on #submit-id-submit
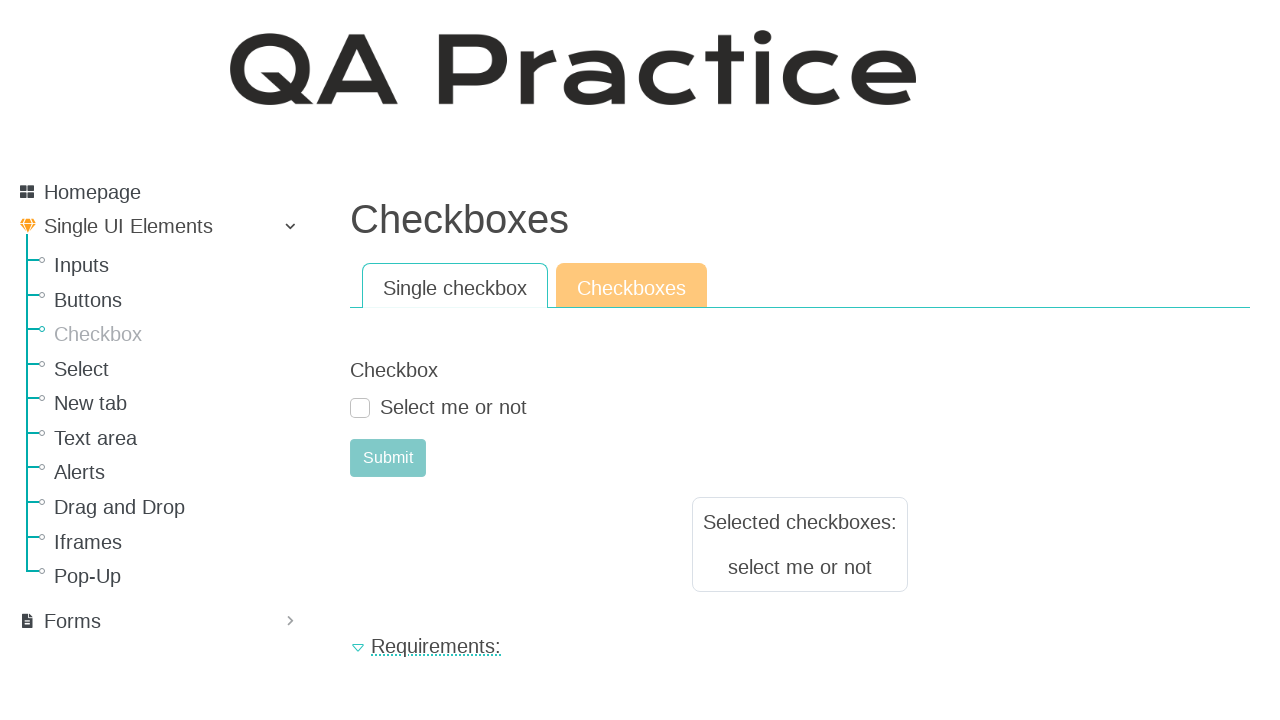

Verified result text matches expected value 'select me or not'
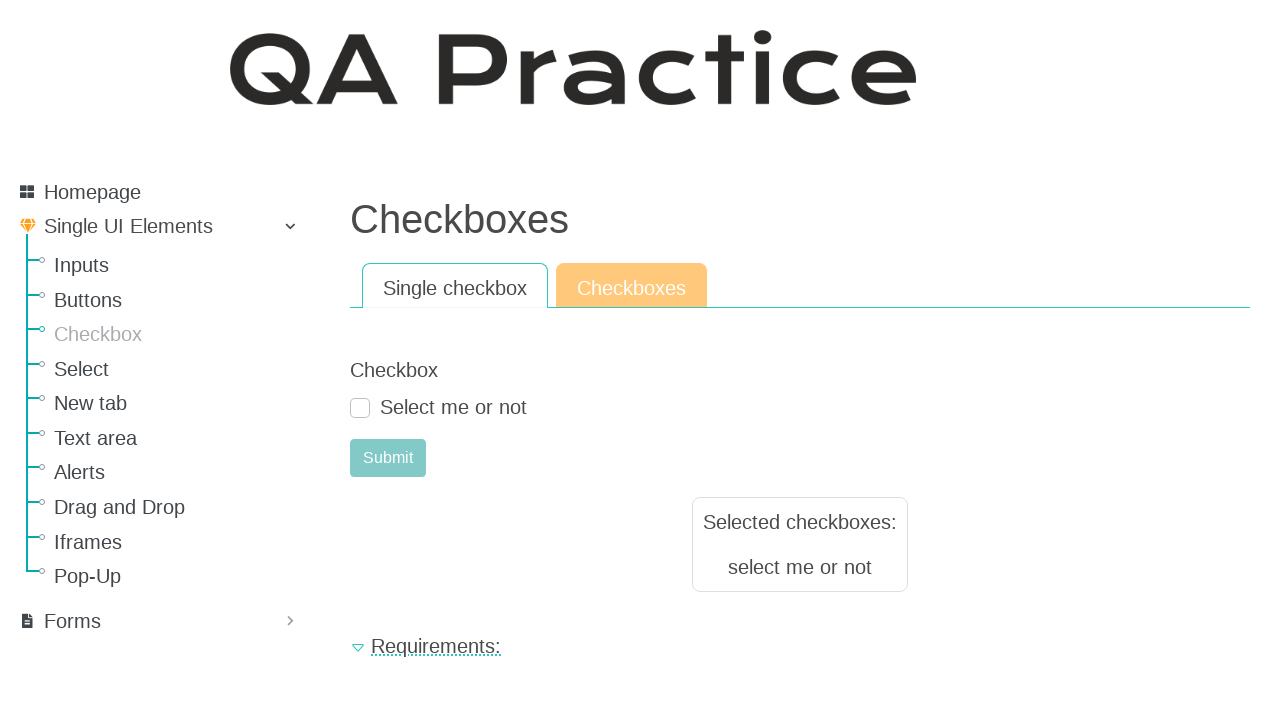

Clicked the checkbox element again after form submission (refreshed DOM) at (360, 408) on #id_checkbox_0
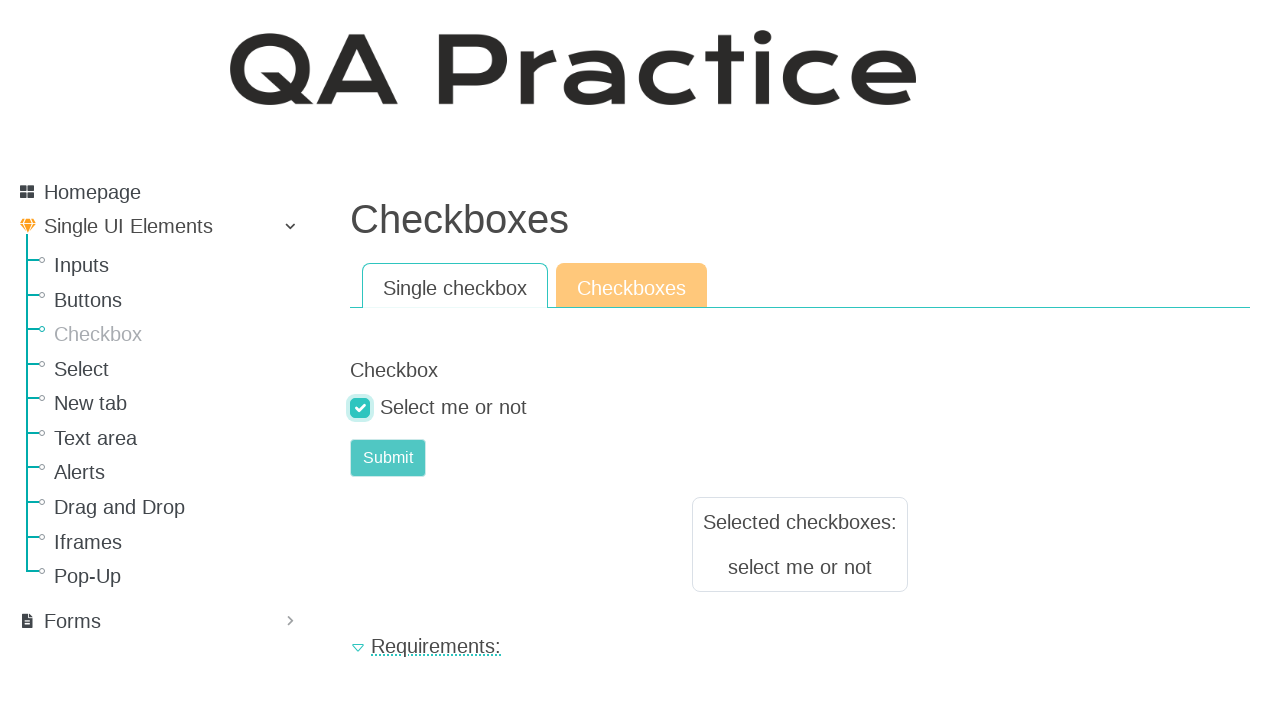

Clicked the submit button again at (388, 458) on #submit-id-submit
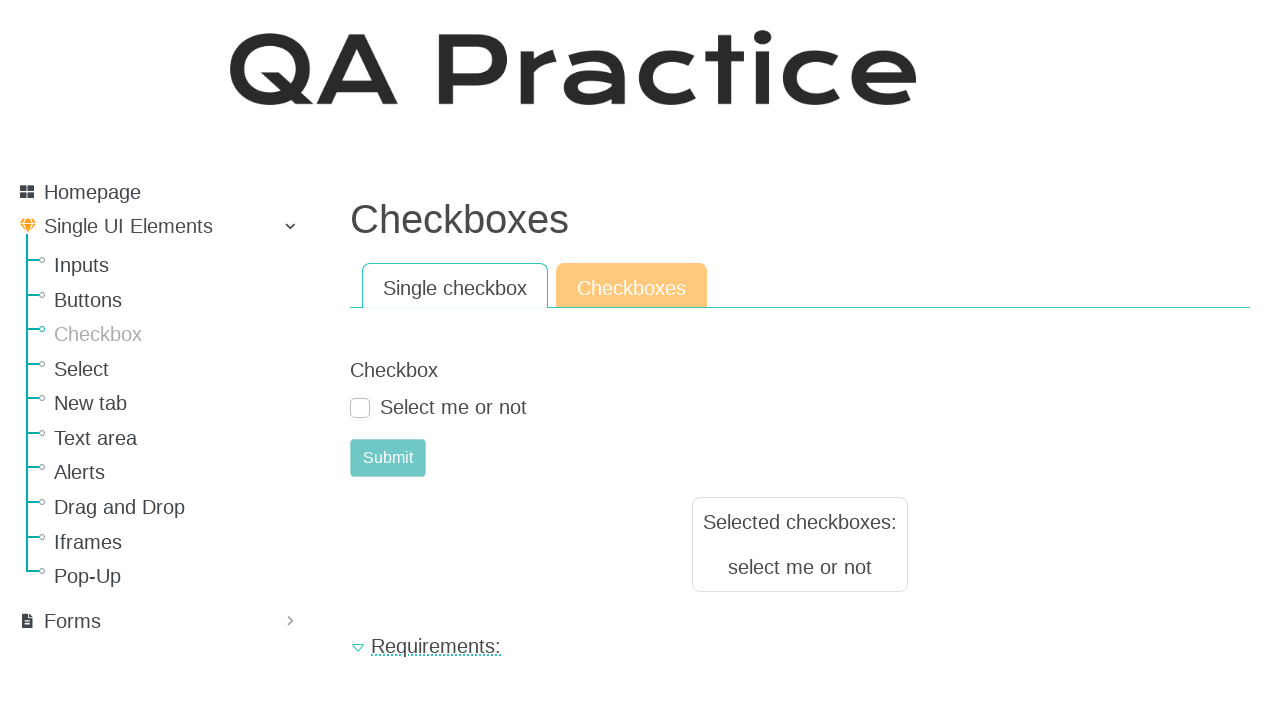

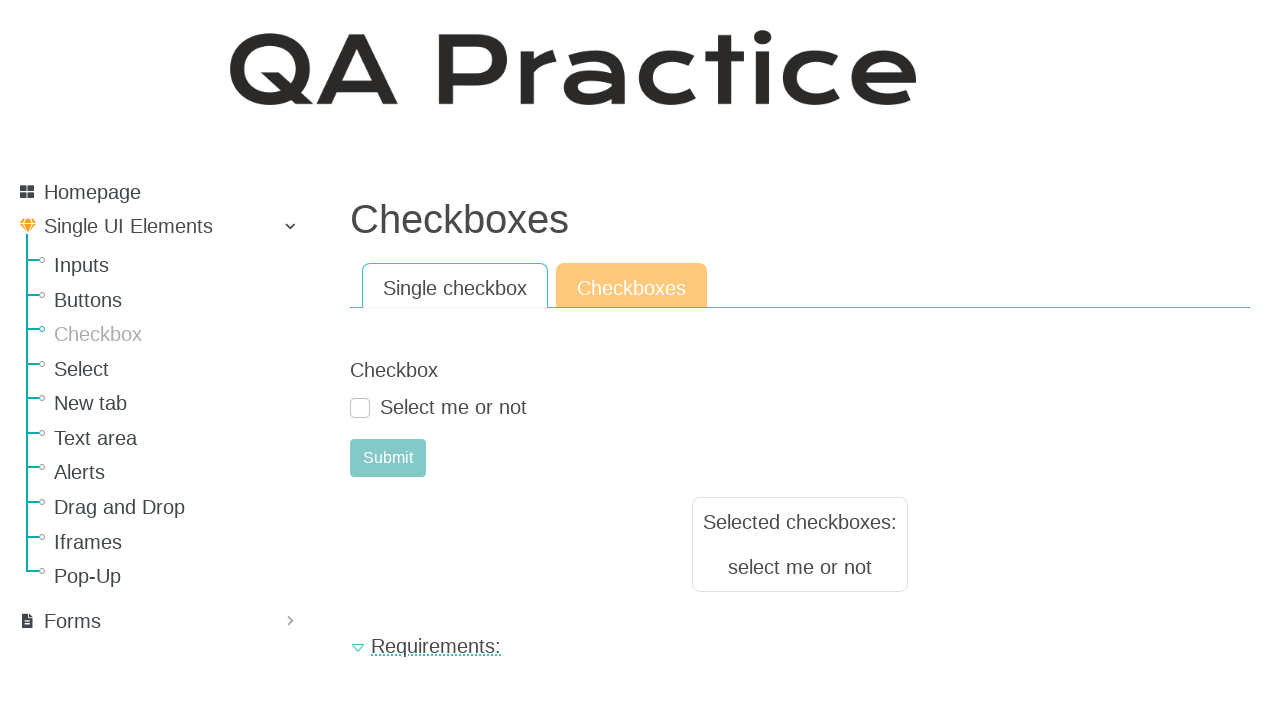